Tests un-marking items as complete by unchecking their toggle checkboxes

Starting URL: https://demo.playwright.dev/todomvc

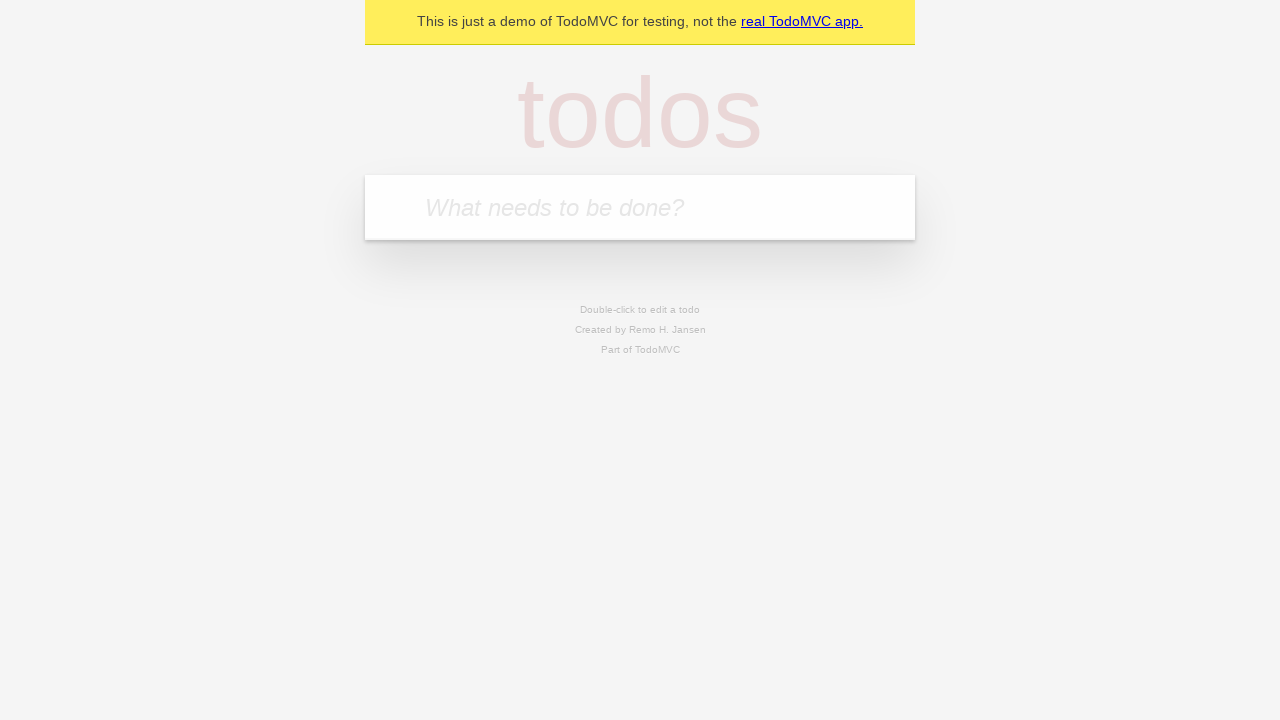

Filled new todo input with 'buy some cheese' on .new-todo
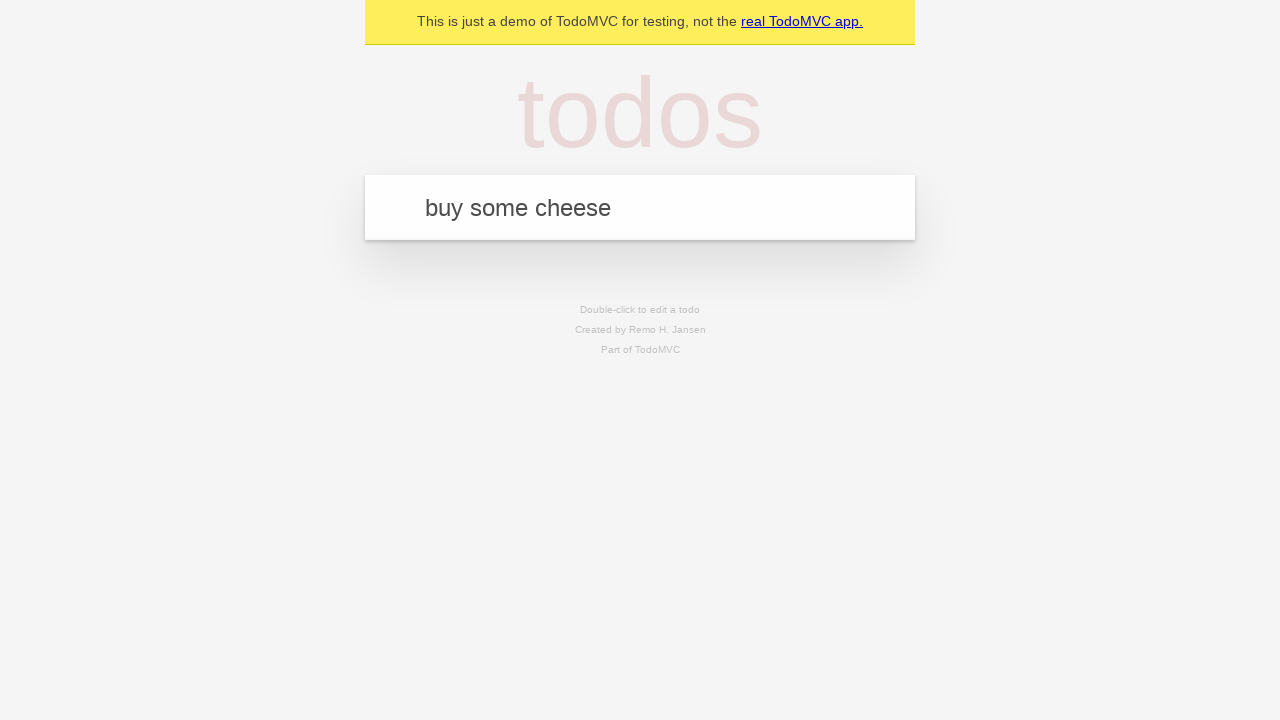

Pressed Enter to create first todo item on .new-todo
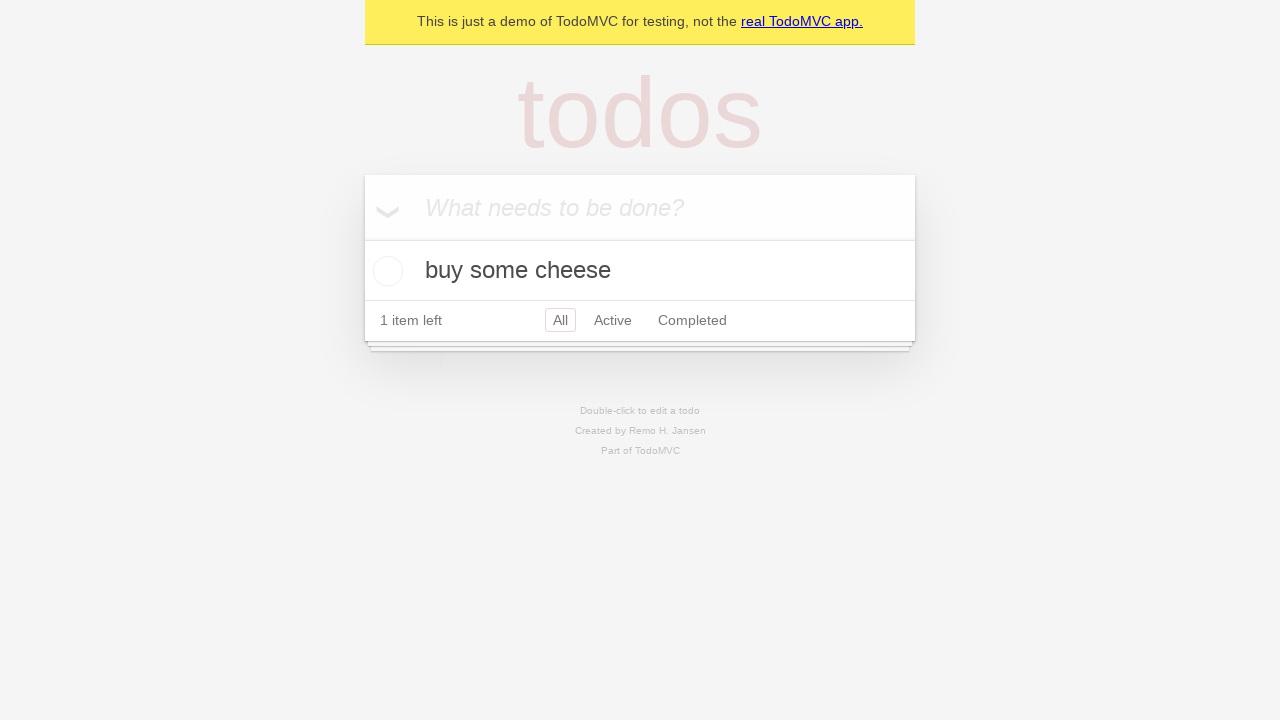

Filled new todo input with 'feed the cat' on .new-todo
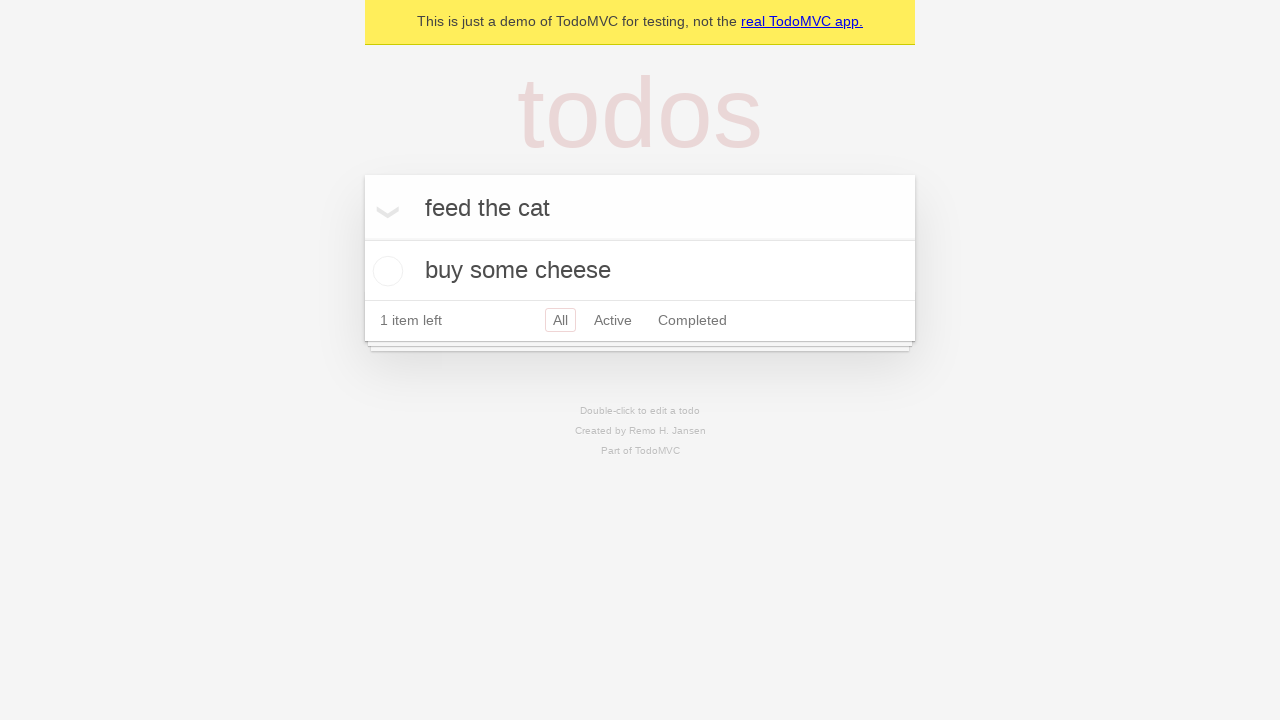

Pressed Enter to create second todo item on .new-todo
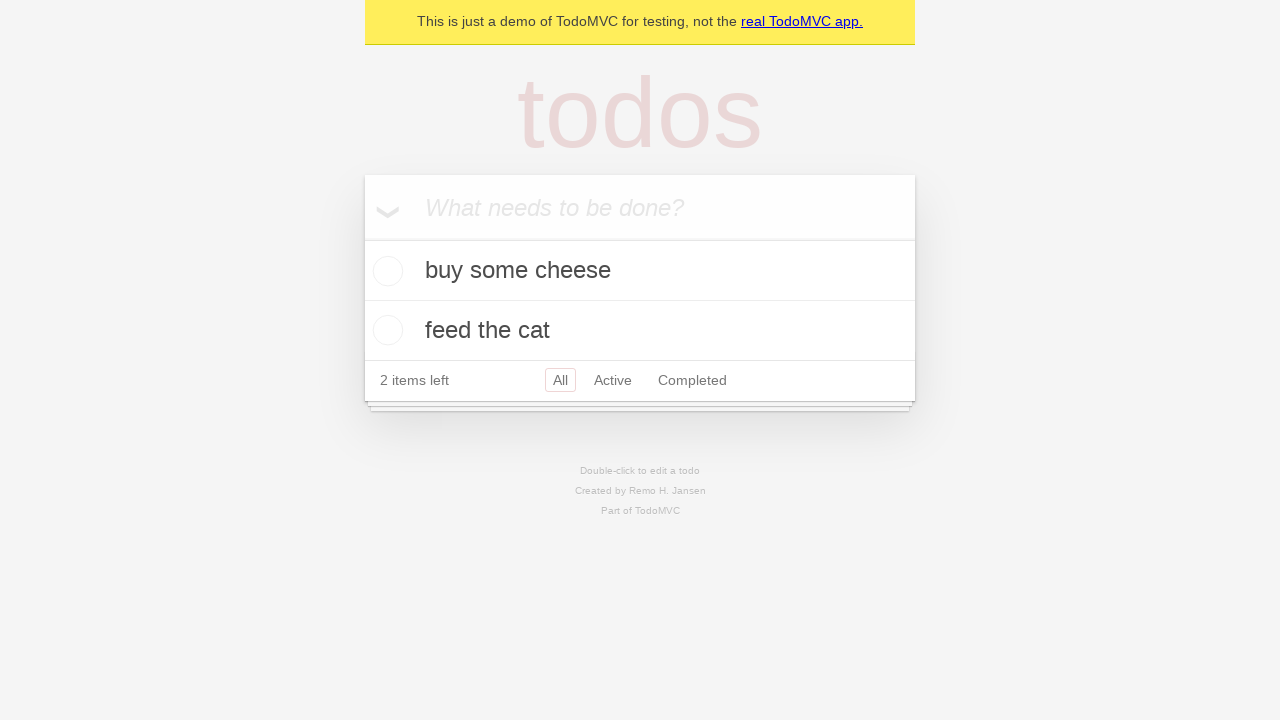

Waited for second todo item to load
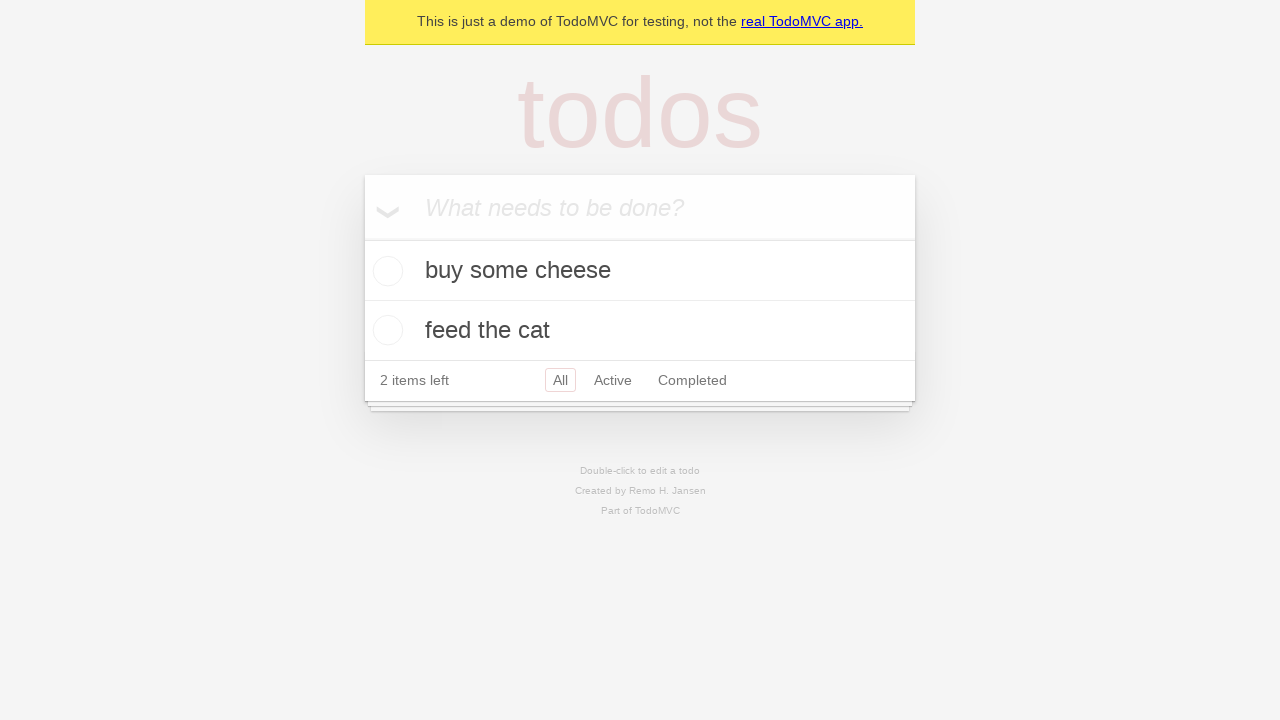

Located the first todo item
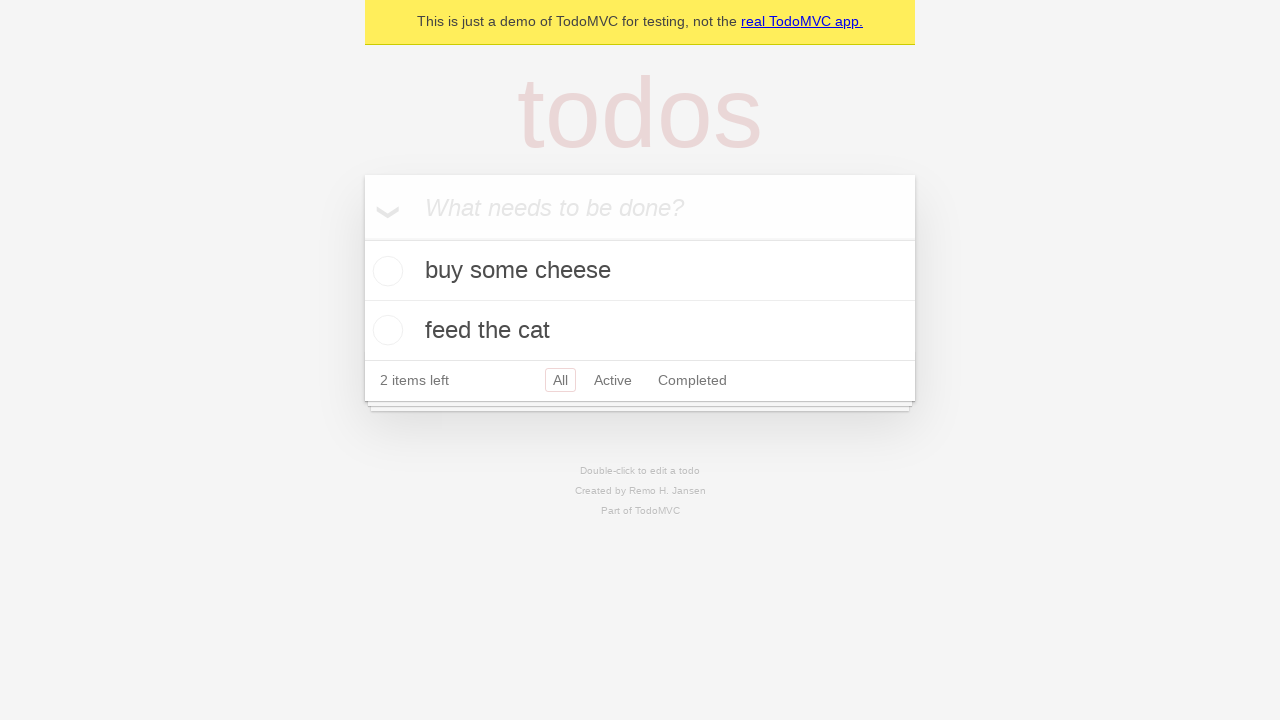

Checked the toggle checkbox on first todo item to mark as complete at (385, 271) on .todo-list li >> nth=0 >> .toggle
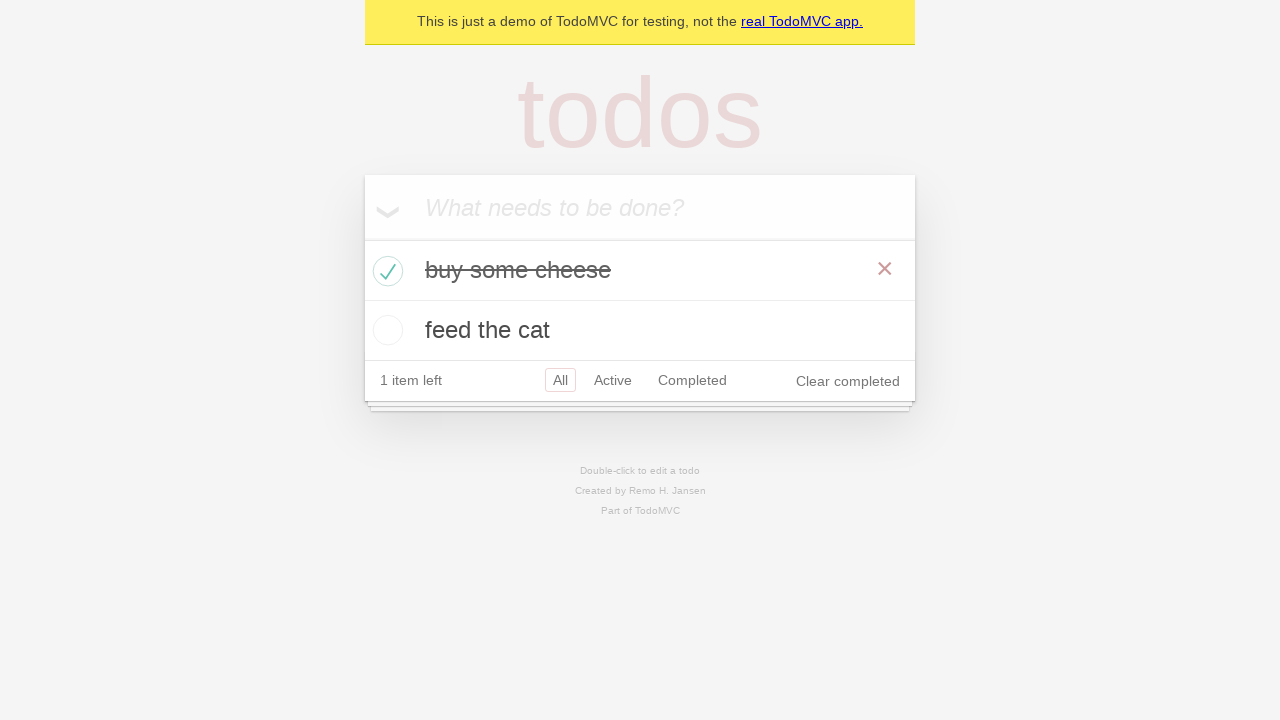

Unchecked the toggle checkbox on first todo item to mark as incomplete at (385, 271) on .todo-list li >> nth=0 >> .toggle
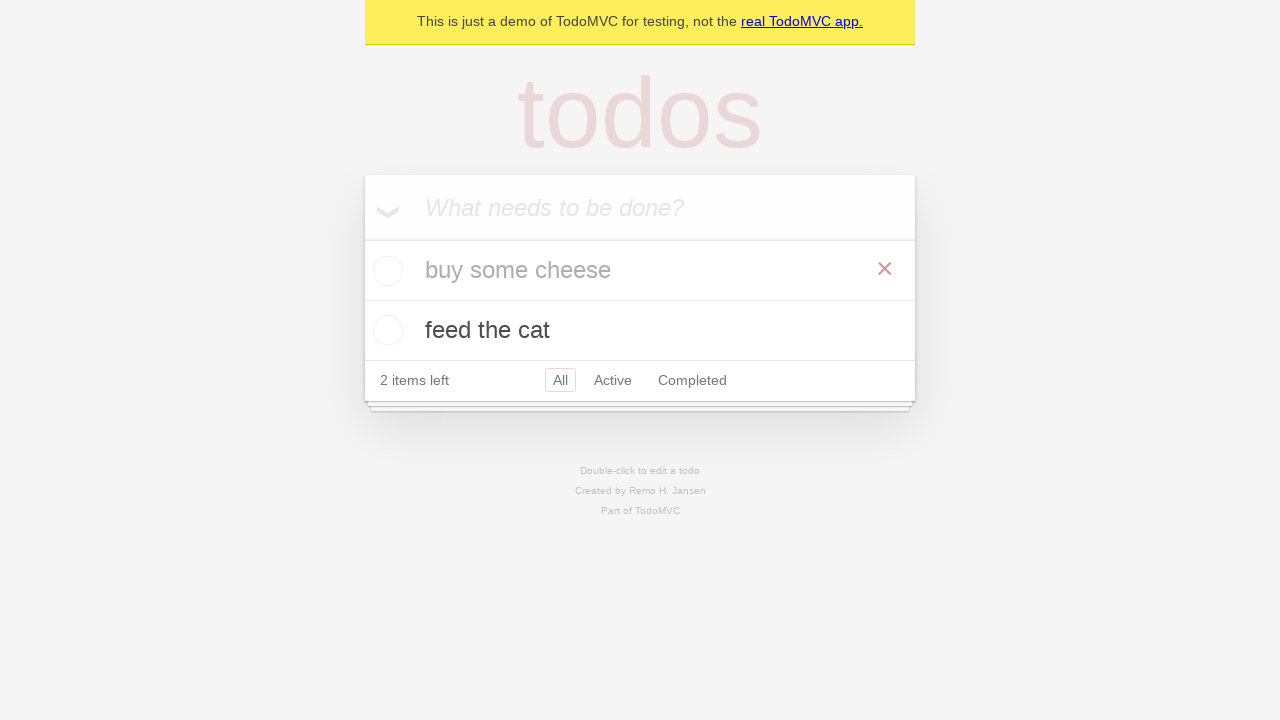

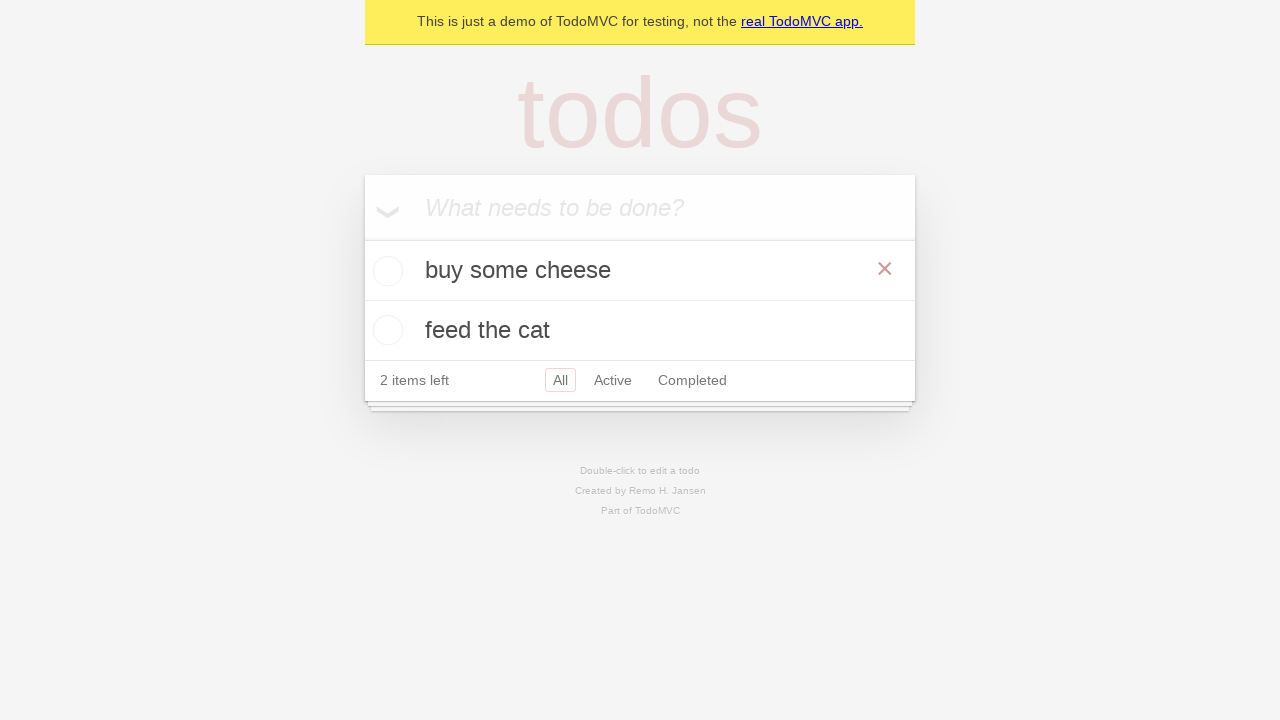